Tests the Song Lyrics page by clicking the "Song Lyrics" link and verifying that the lyrics content is displayed correctly in paragraph elements.

Starting URL: http://99-bottles-of-beer.net/lyrics.html

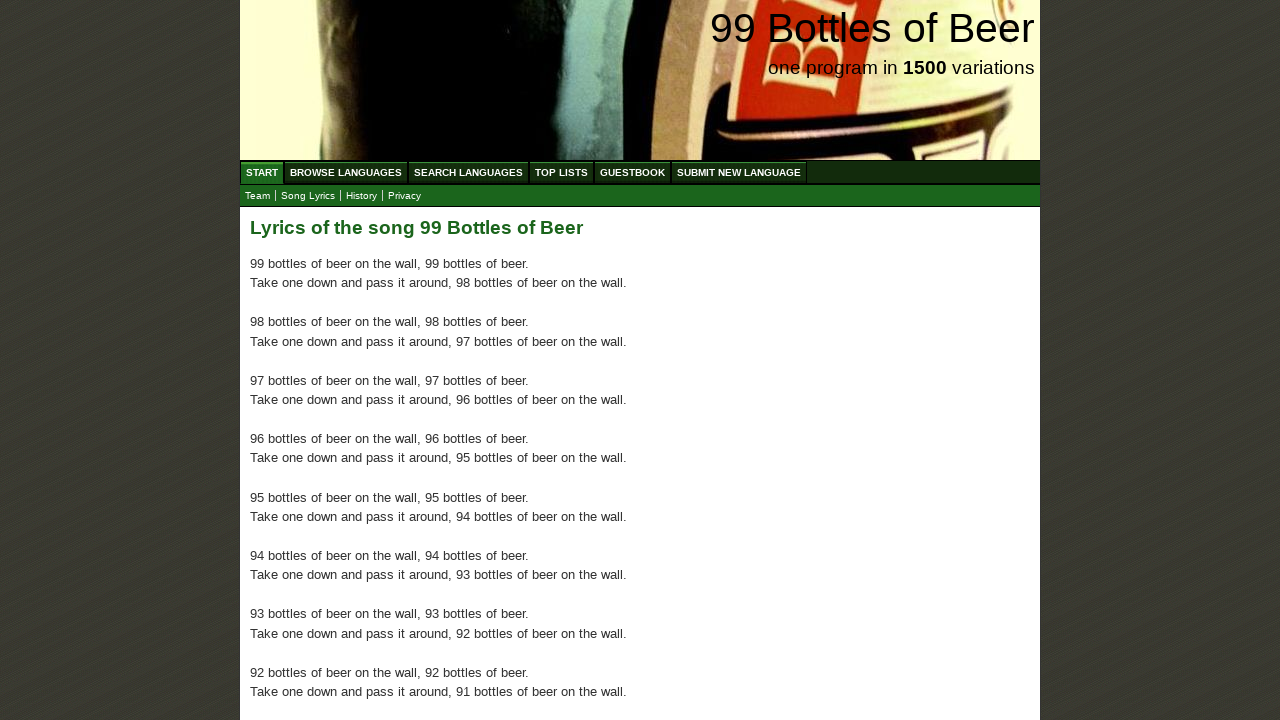

Clicked on the 'Song Lyrics' link at (308, 196) on a:text('Song Lyrics')
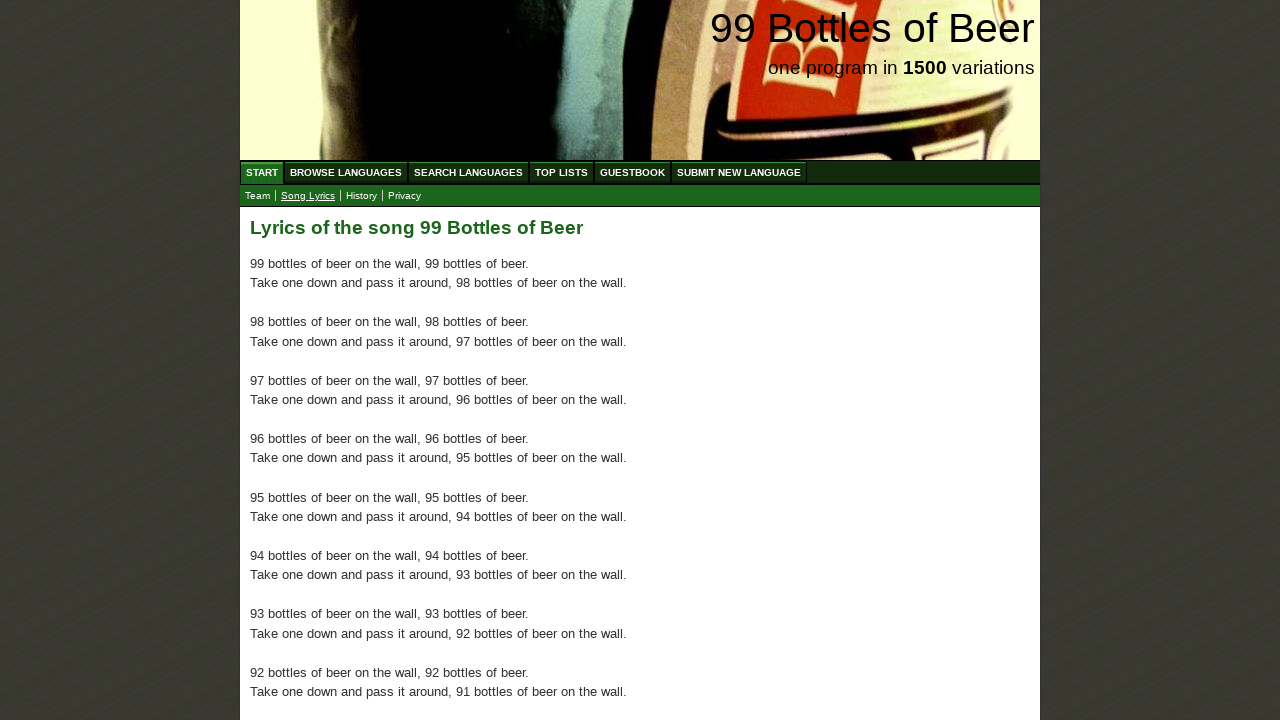

Lyrics paragraphs loaded in the main content area
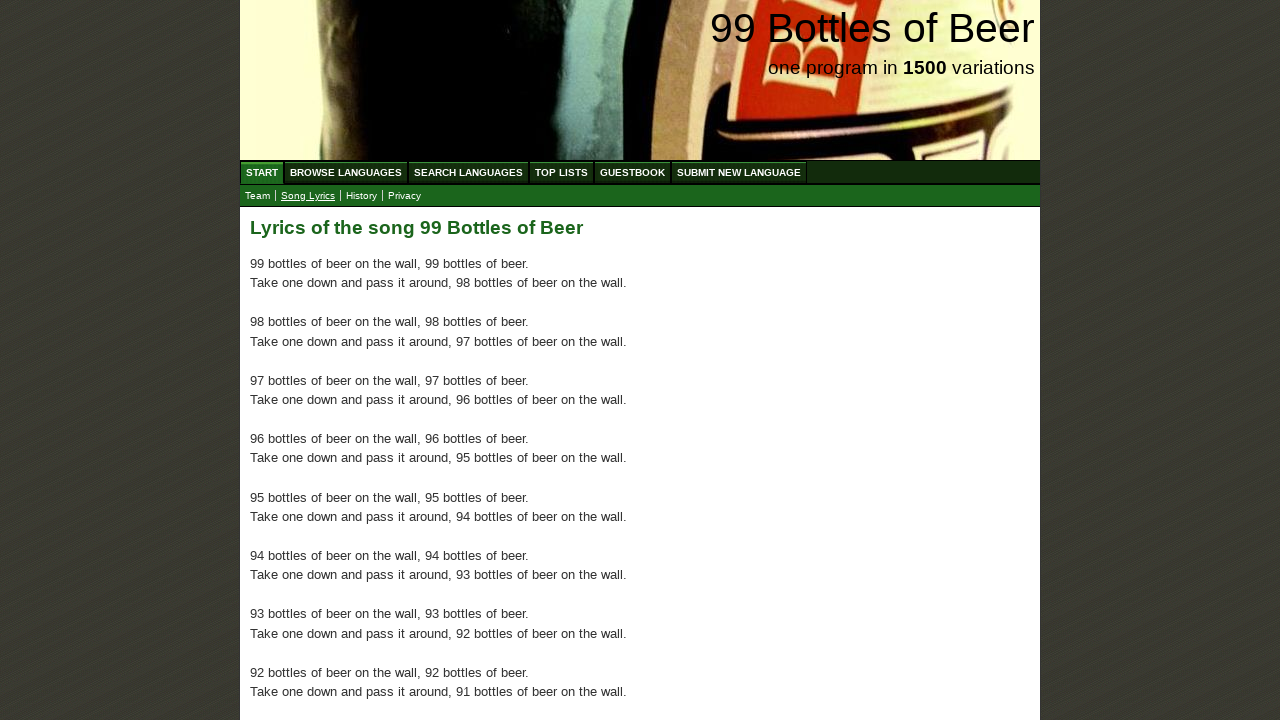

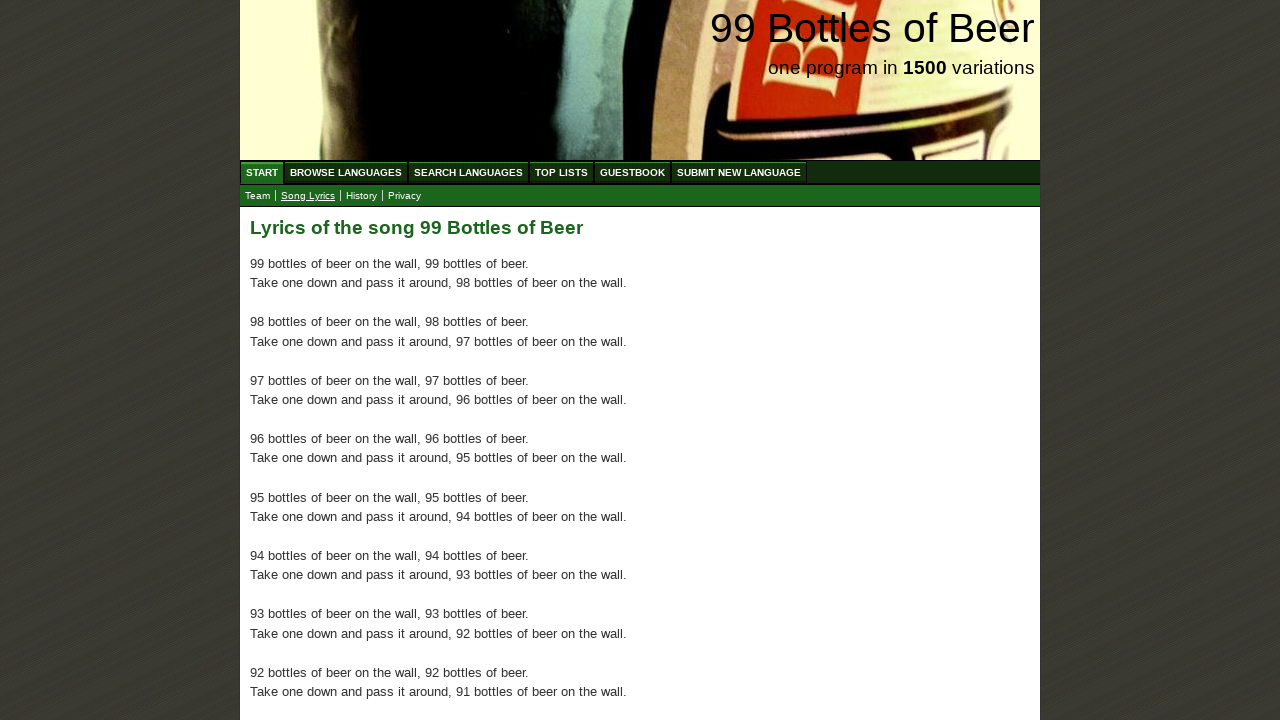